Verifies that an error message is displayed when attempting to login with invalid credentials

Starting URL: https://www.saucedemo.com/

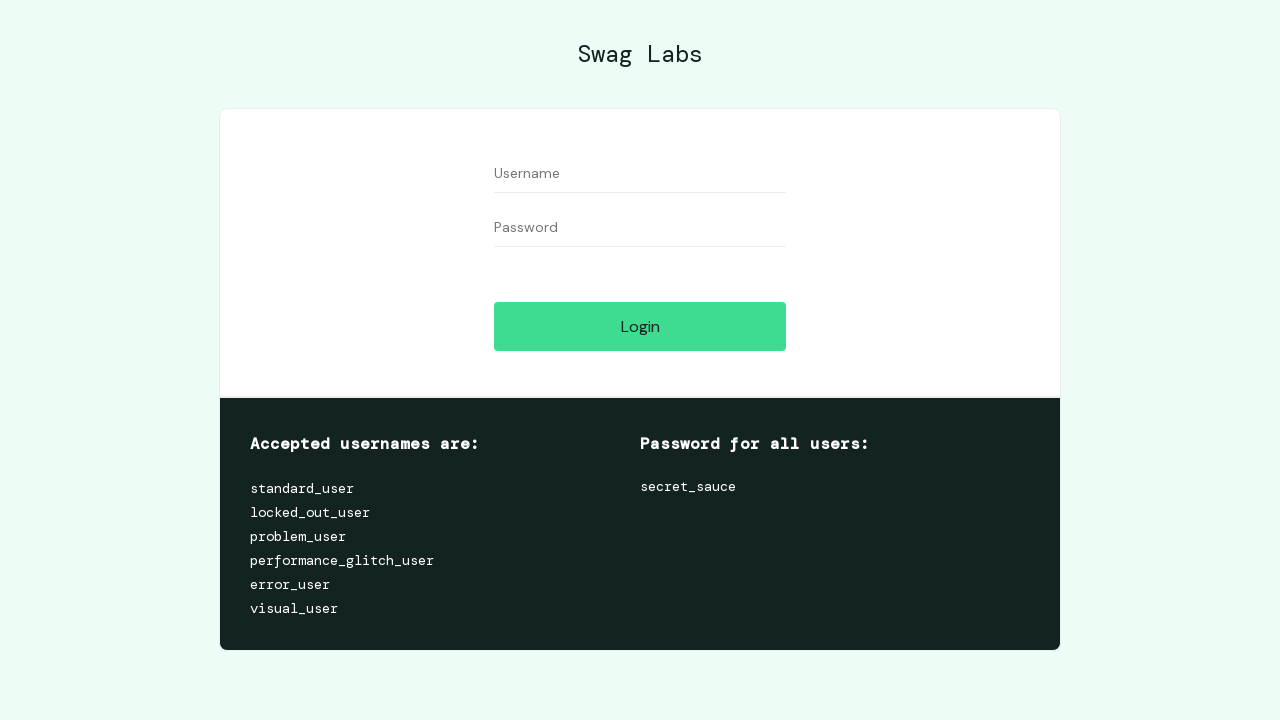

Entered username 'standard_user' in the username field on #user-name
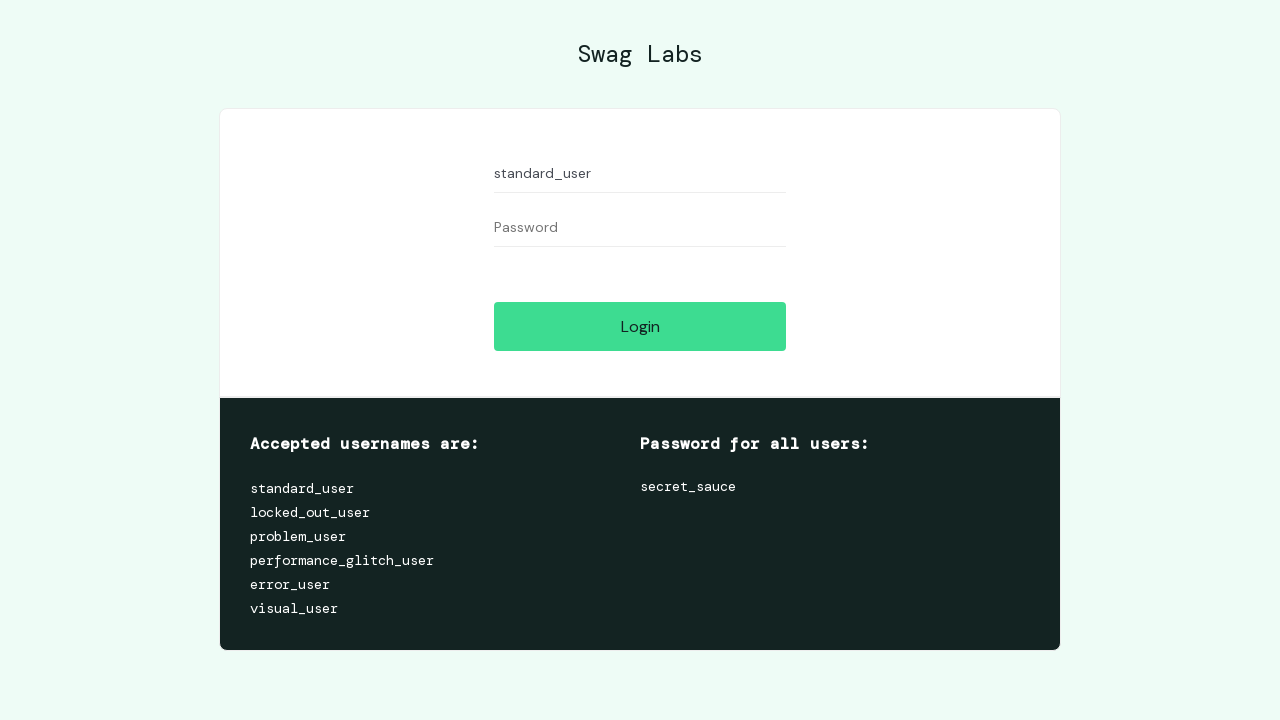

Entered invalid password 'invalidpassword' in the password field on #password
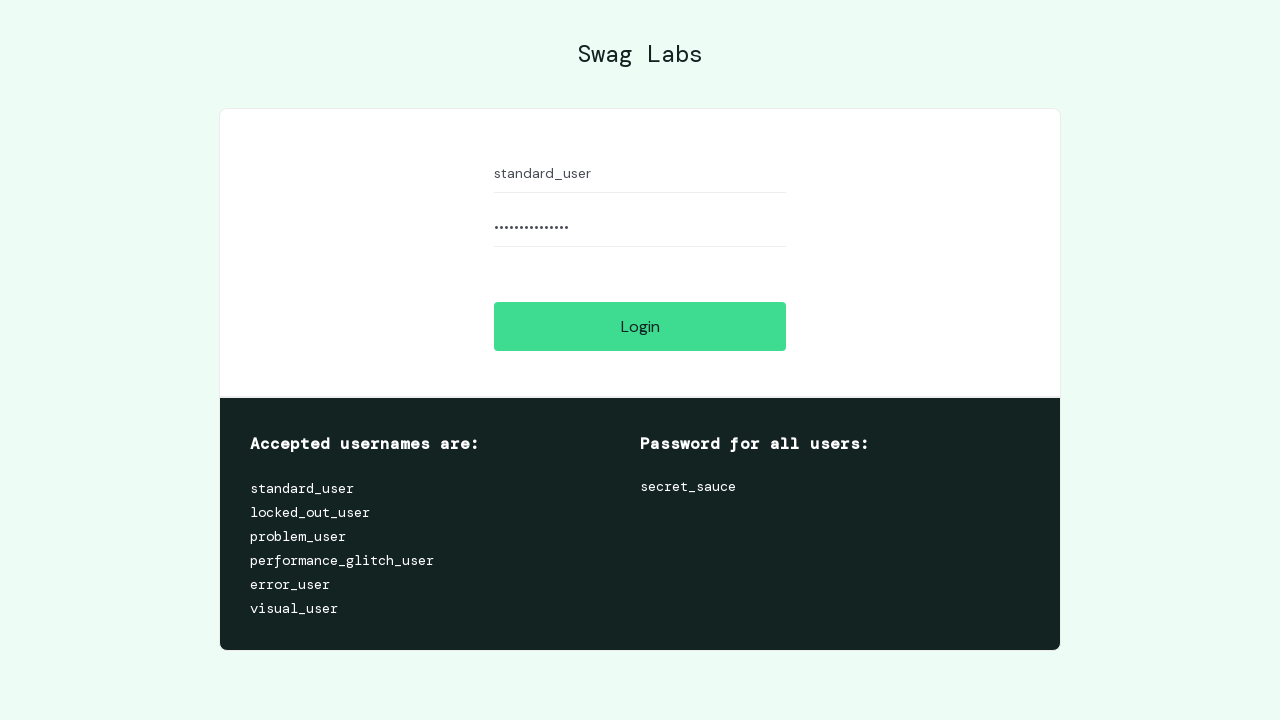

Clicked the login button at (640, 326) on #login-button
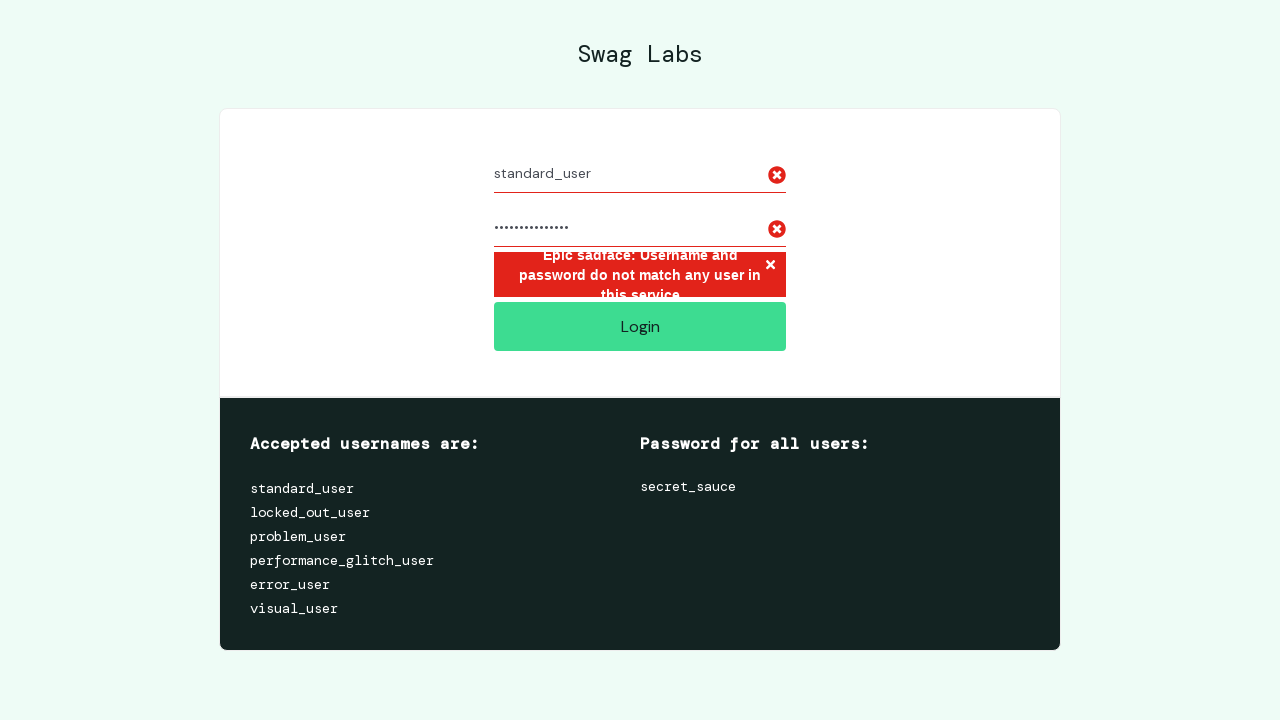

Error message is now visible on the page
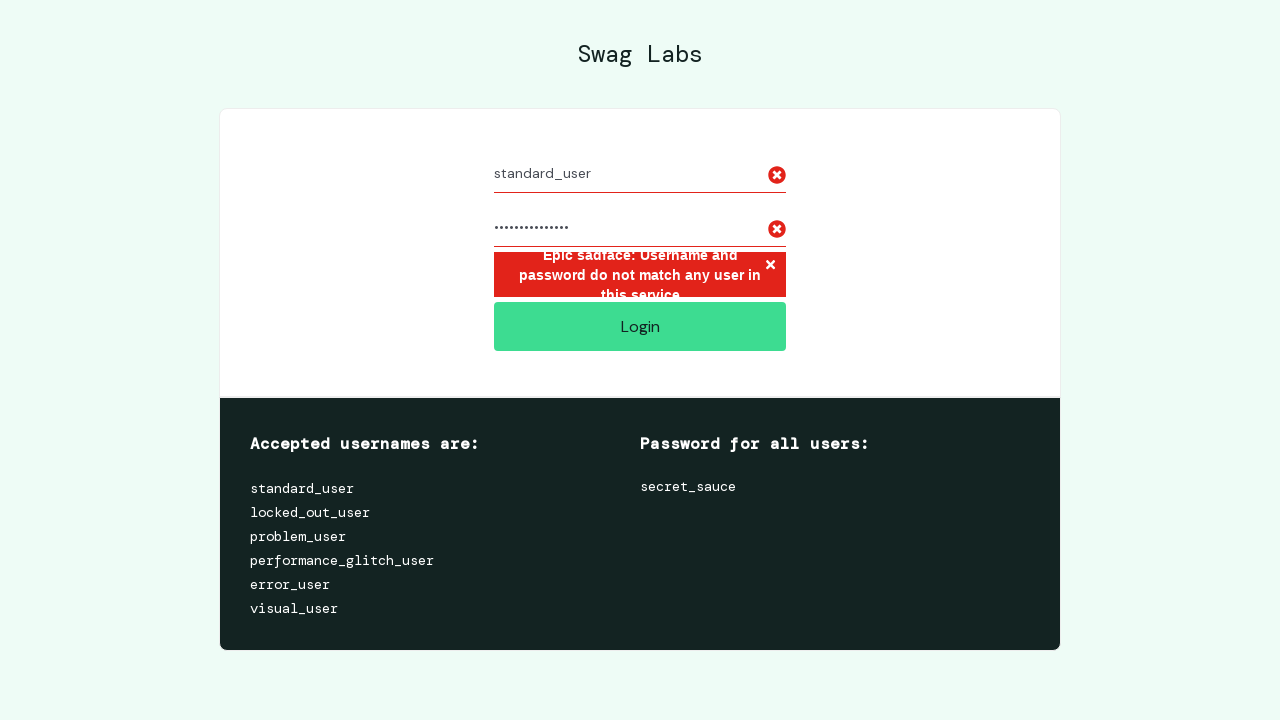

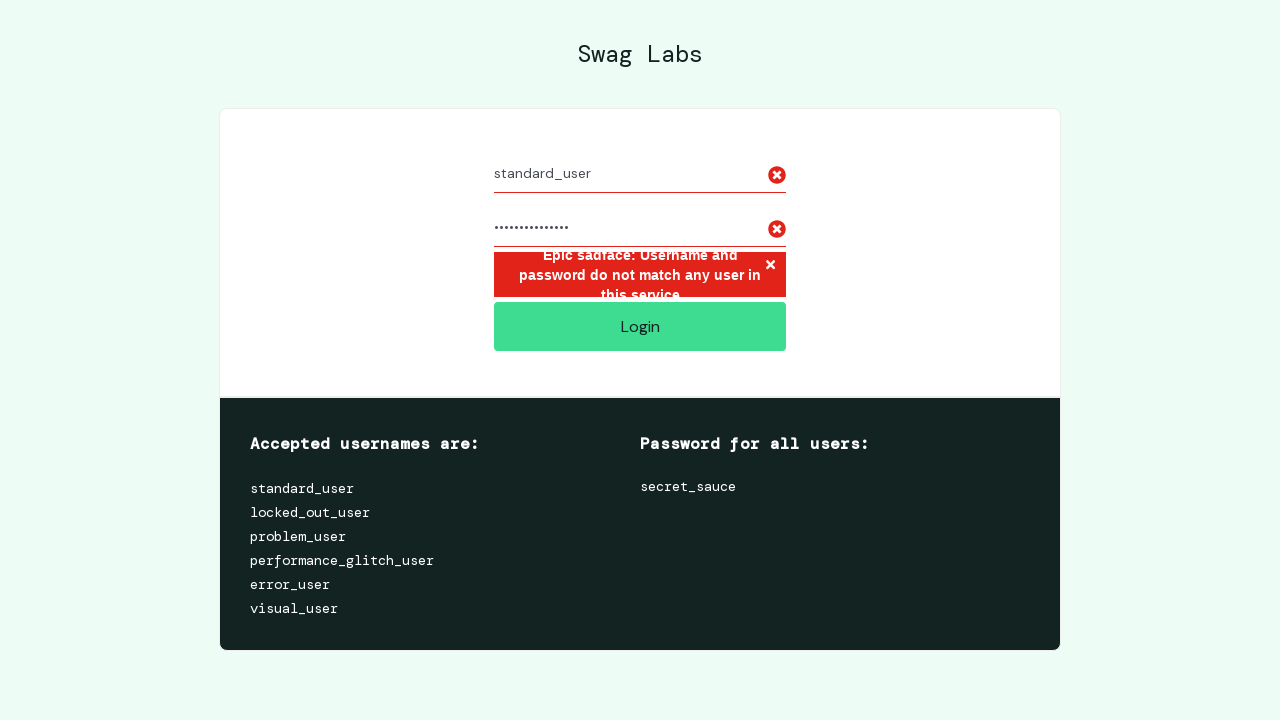